Tests Swiggy location input by entering a city name in the location field

Starting URL: https://www.swiggy.com/

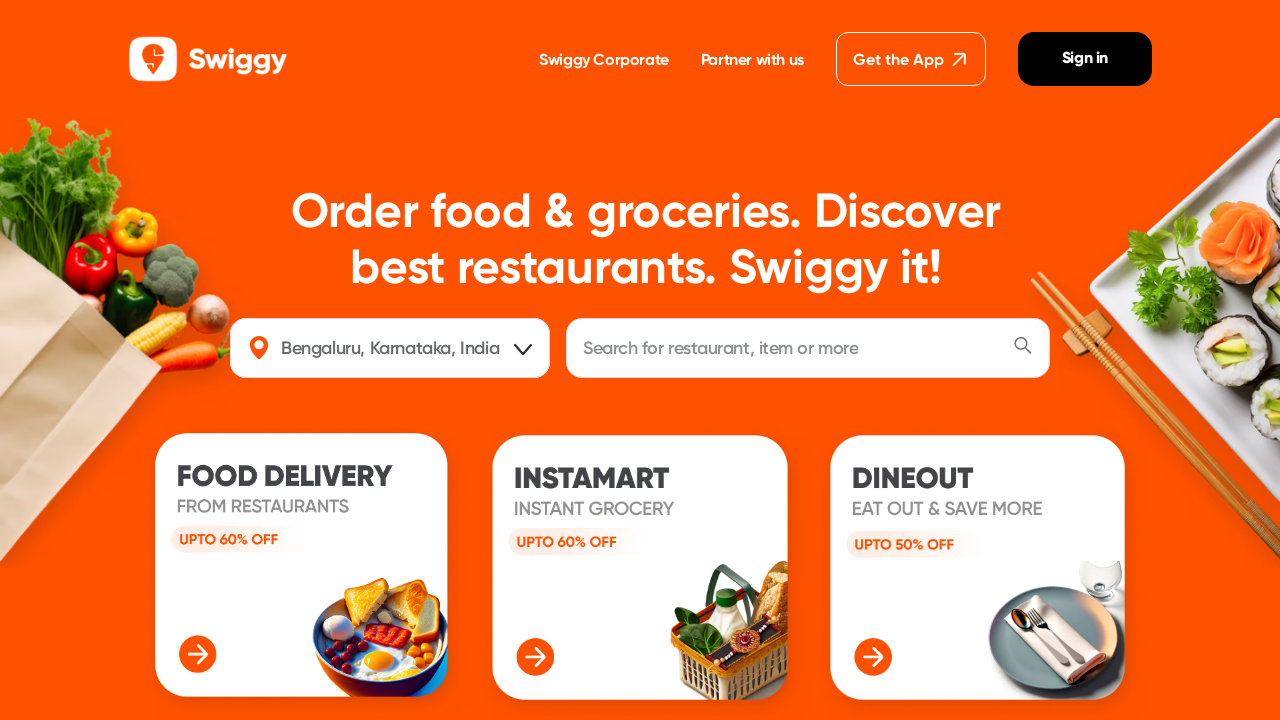

Filled location field with 'chennai' on #location
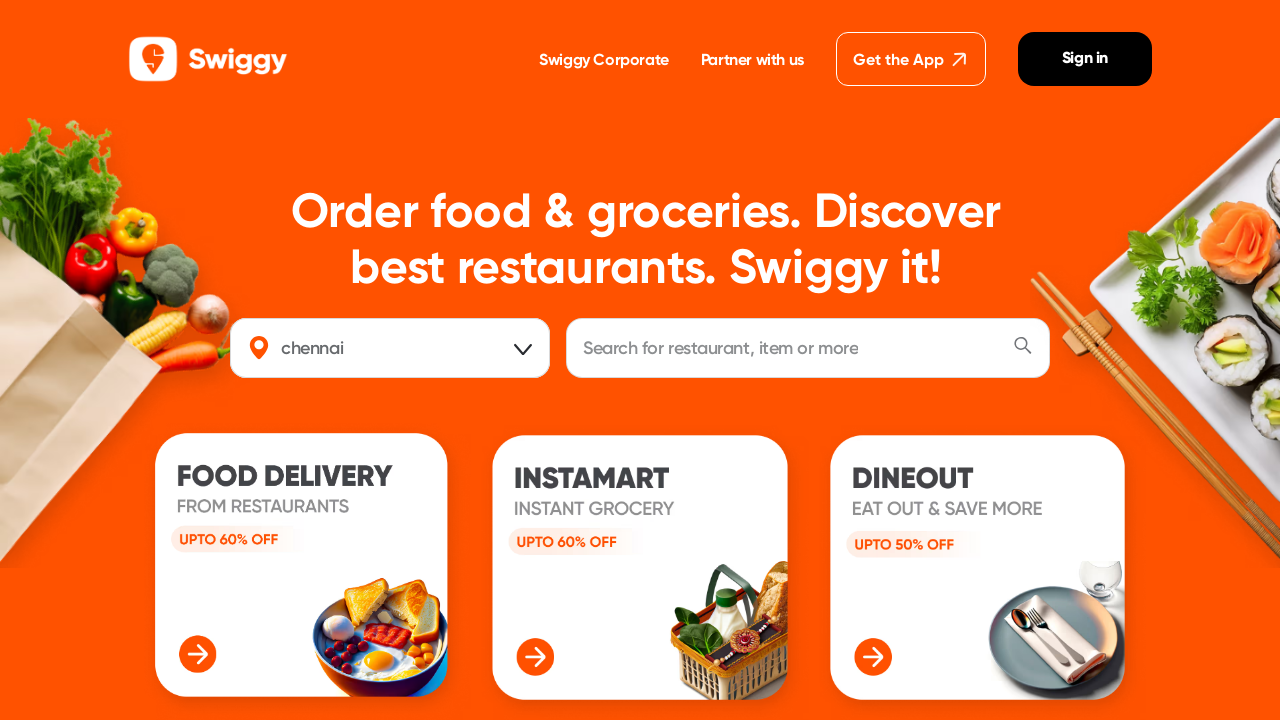

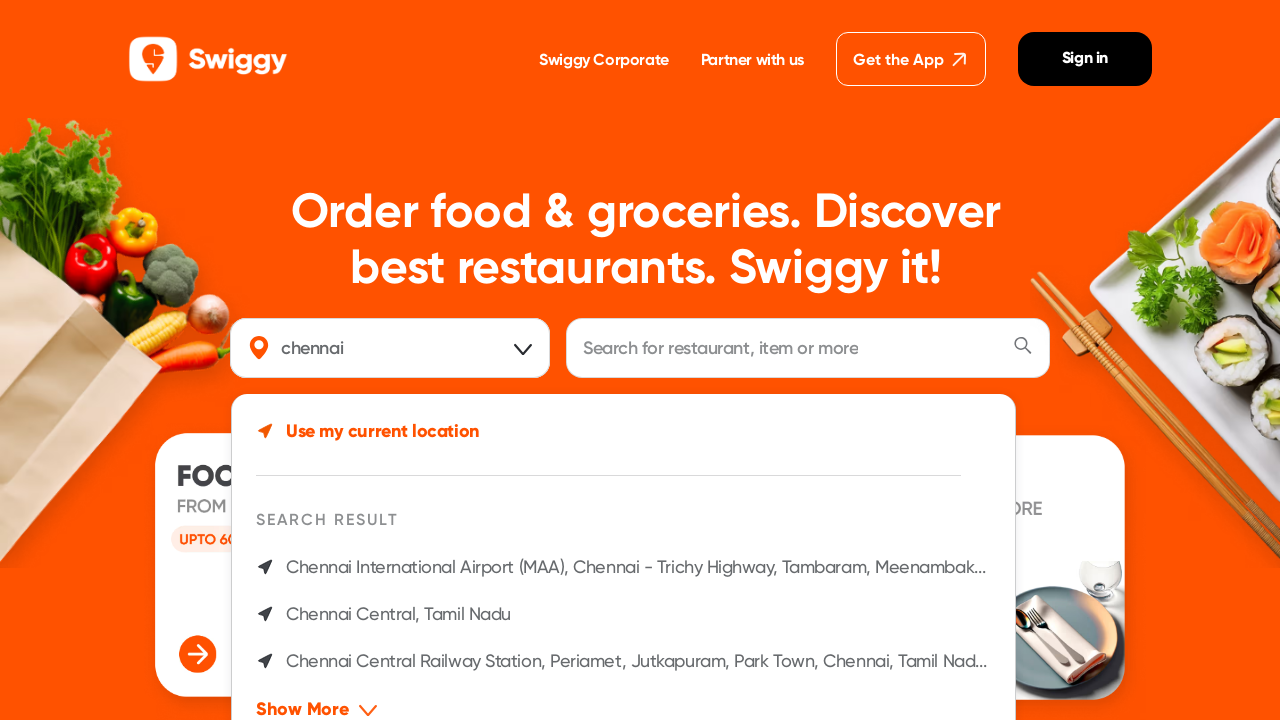